Tests browser window resizing functionality by maximizing the window and setting custom dimensions

Starting URL: https://demo.guru99.com/test/guru99home/

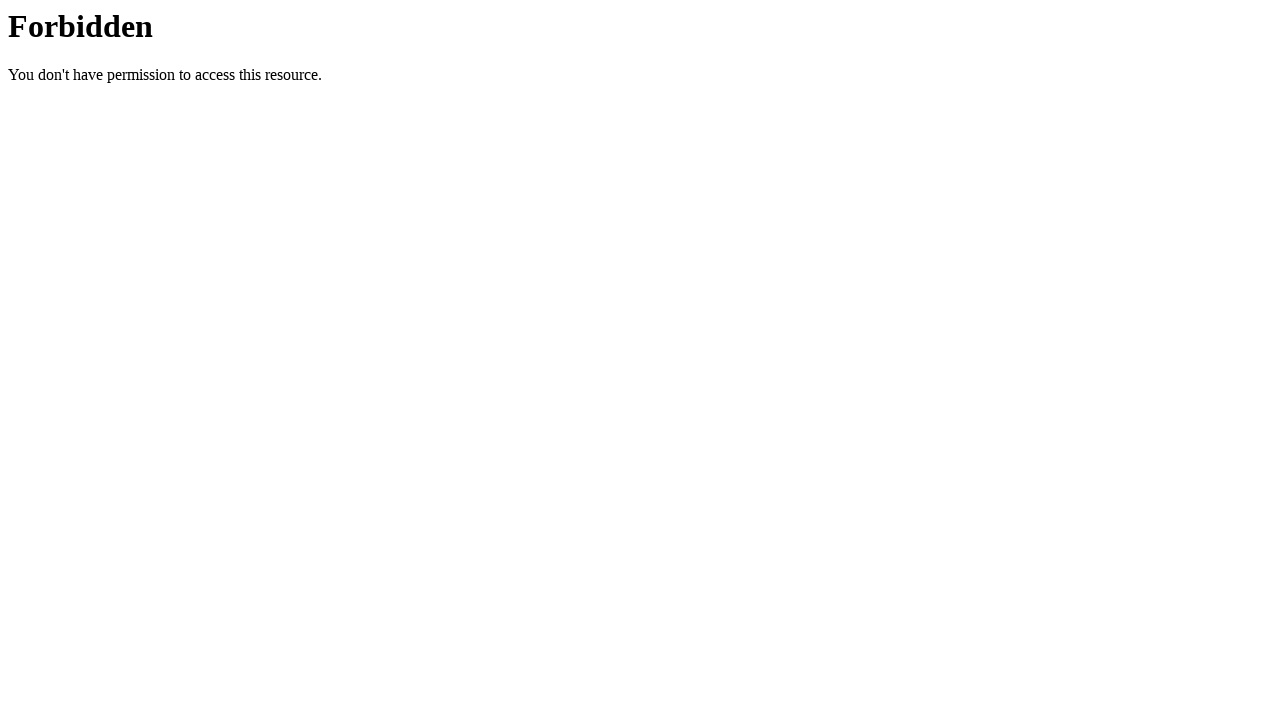

Retrieved initial window size
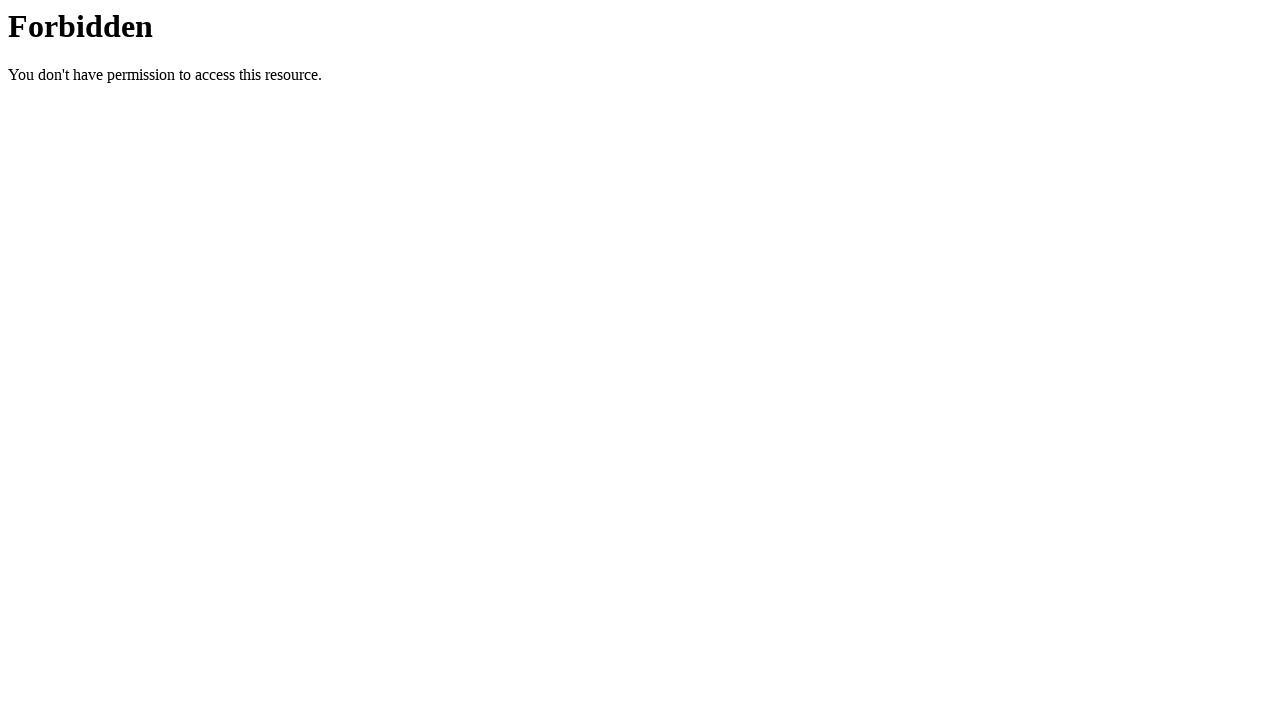

Maximized window to 1920x1080
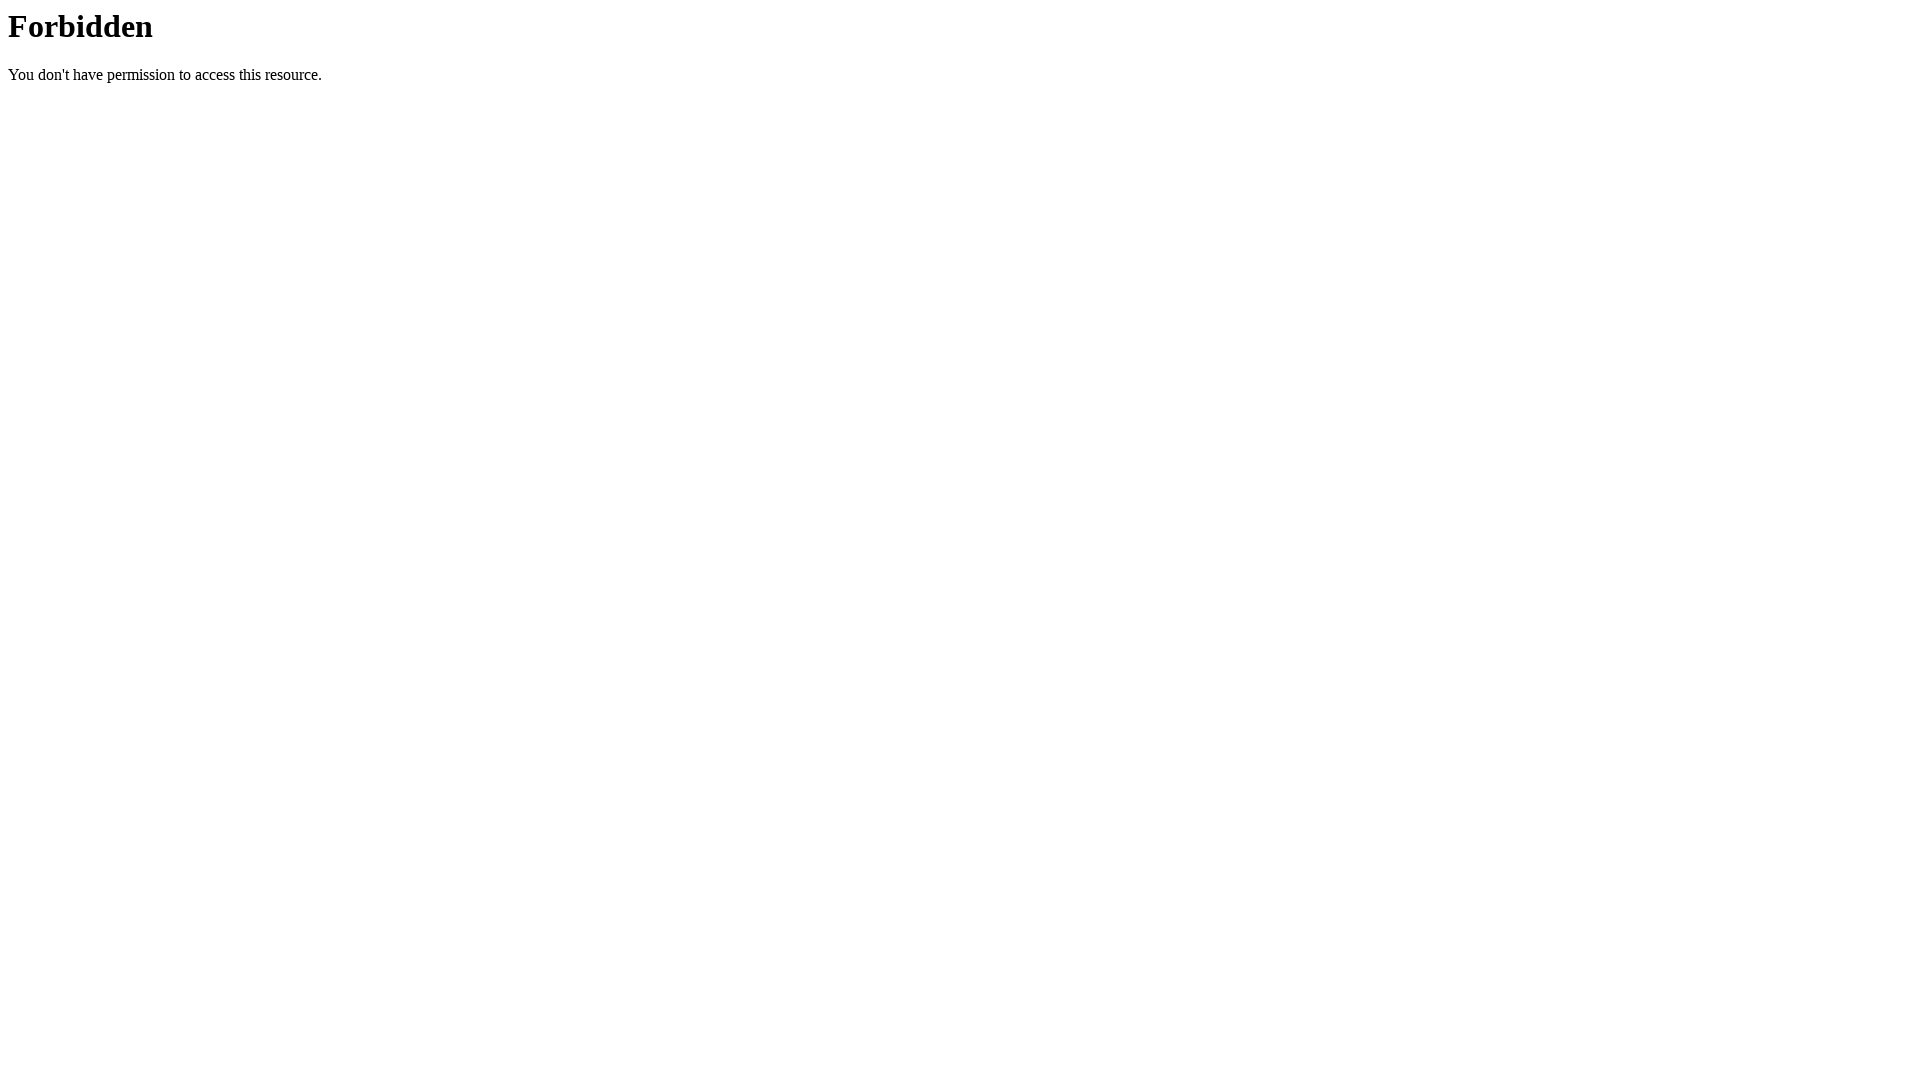

Set custom window size to 1200x700
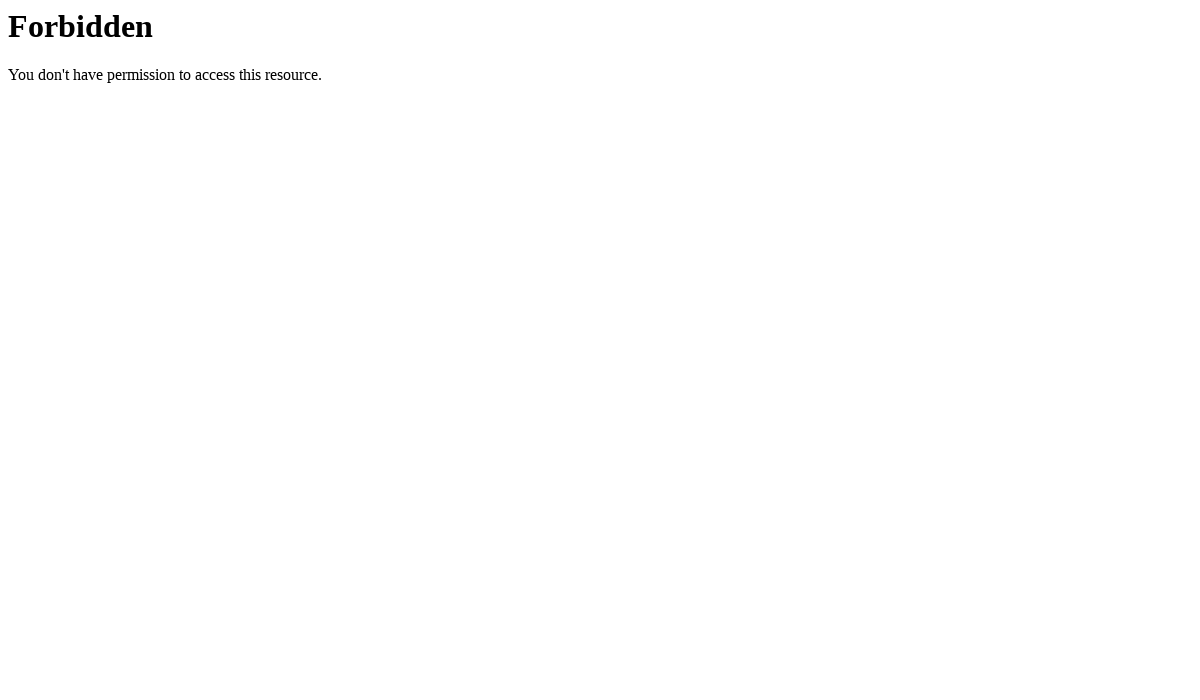

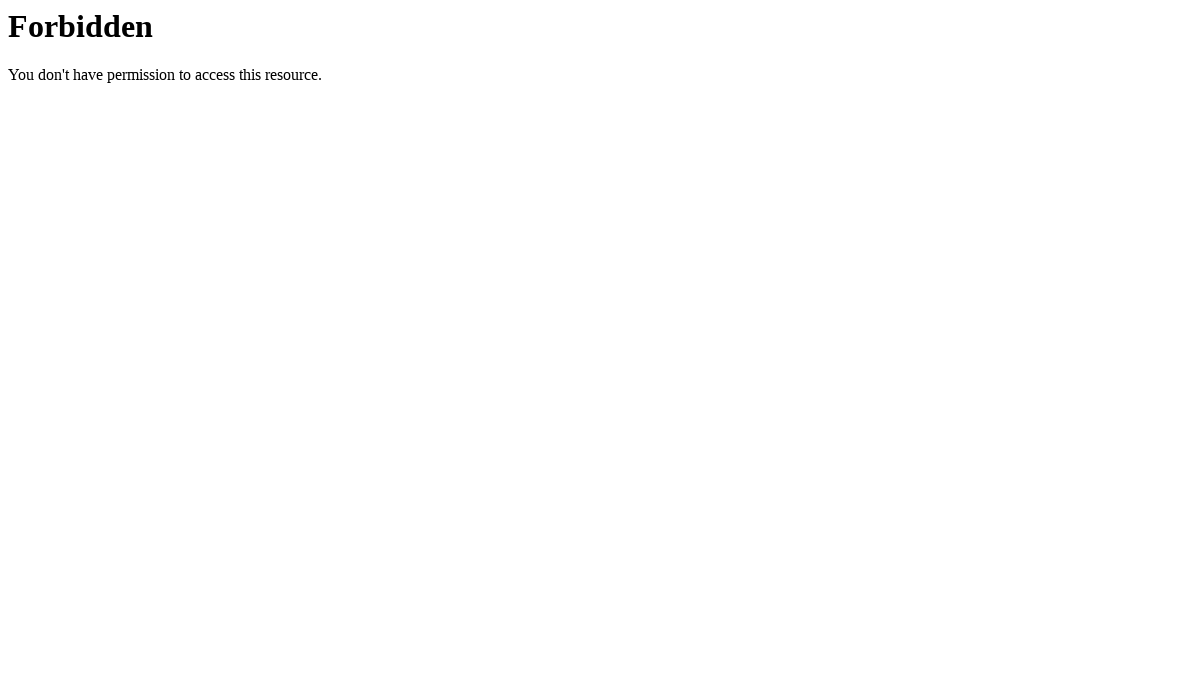